Navigates to TheTestingAcademy website and verifies the page loads by checking the title is present

Starting URL: https://thetestingacademy.com

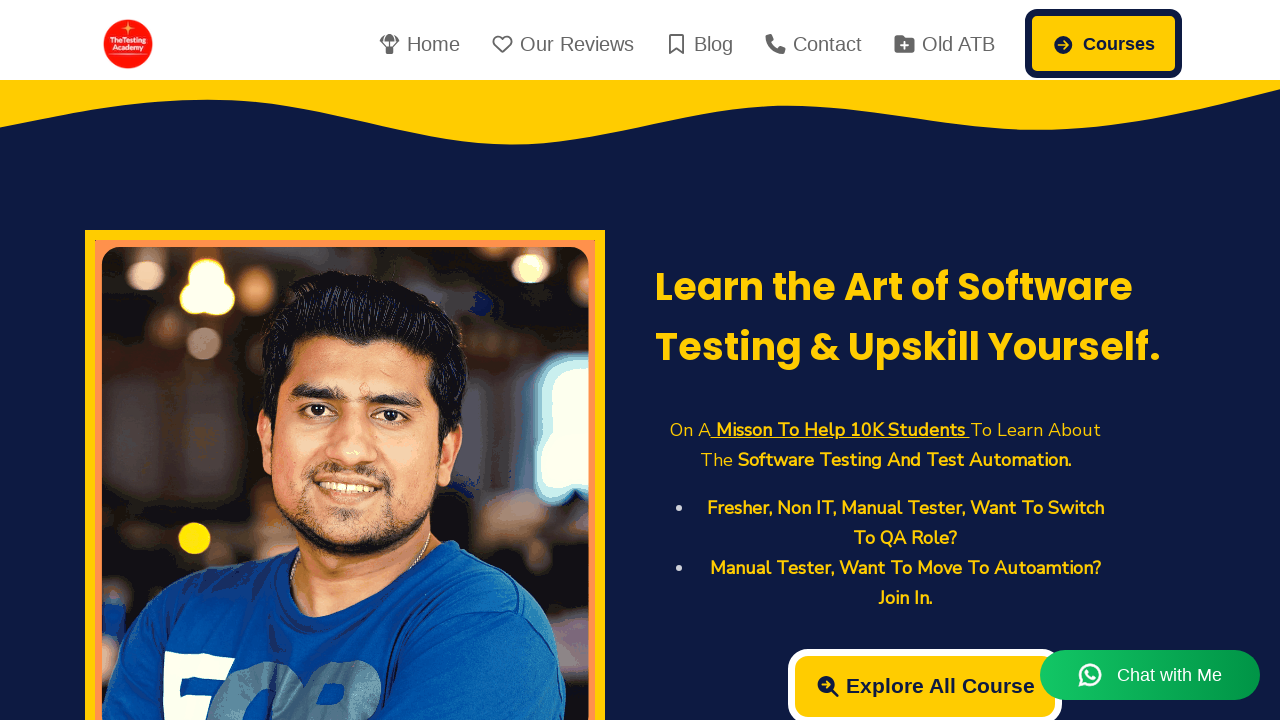

Navigated to TheTestingAcademy website
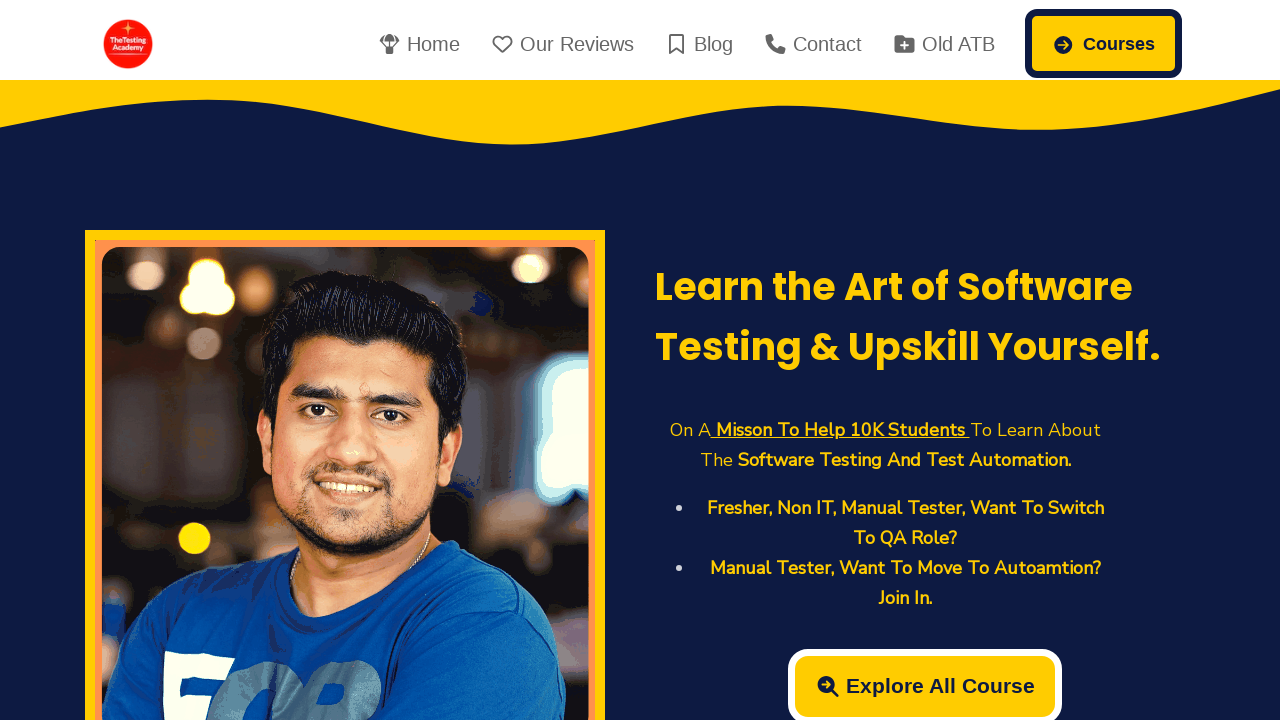

Page loaded and DOM content ready
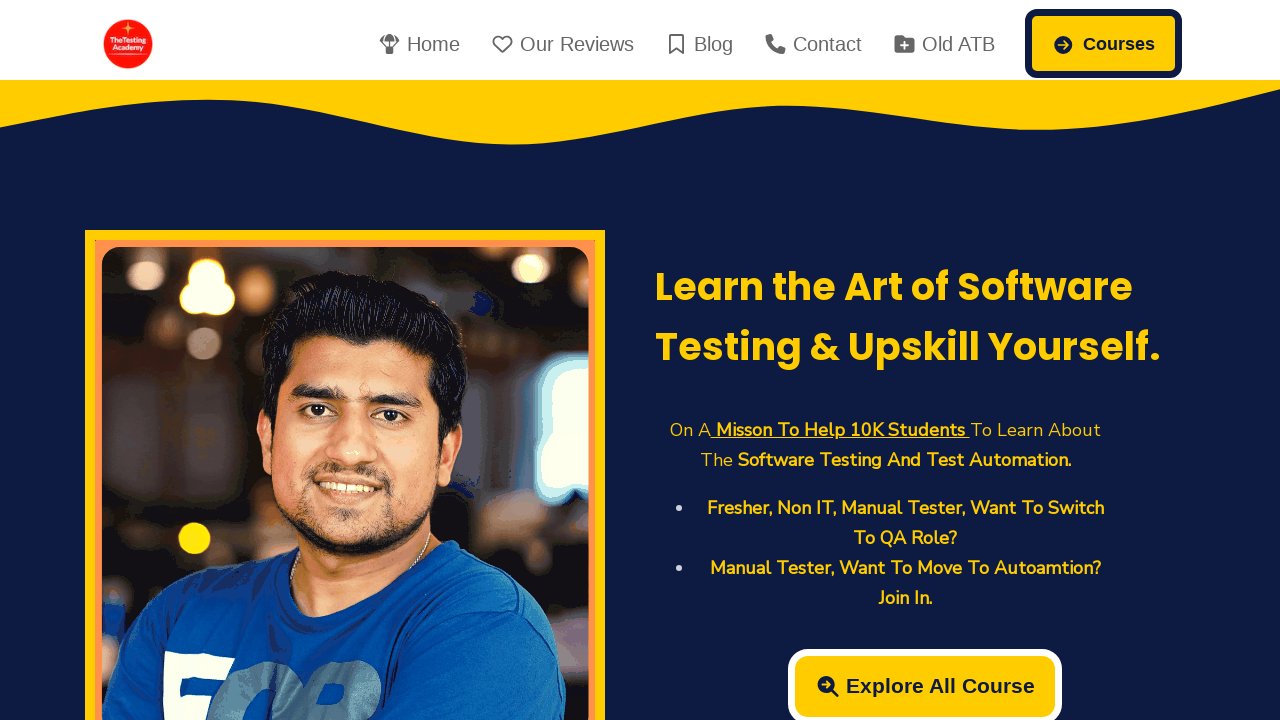

Verified page title is present
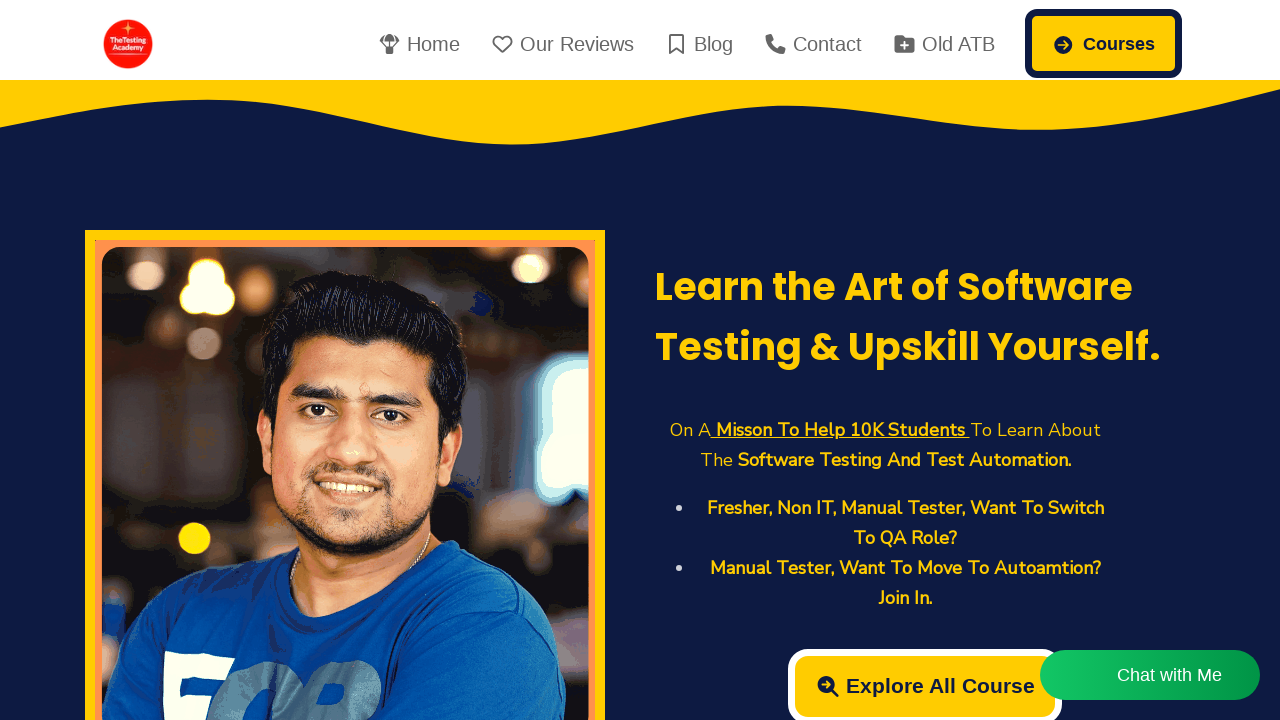

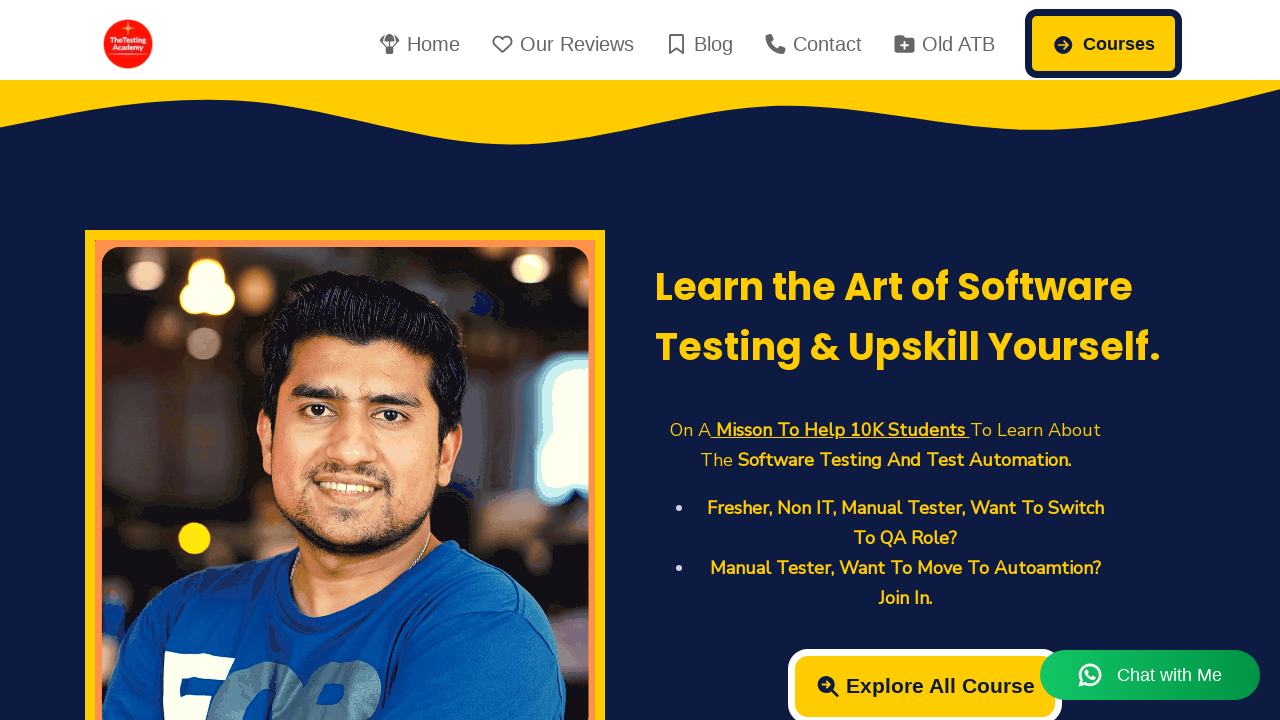